Tests right-click context menu functionality by right-clicking on a designated area, verifying the alert message, accepting the alert, clicking an external link, and verifying text on the page.

Starting URL: https://the-internet.herokuapp.com/context_menu

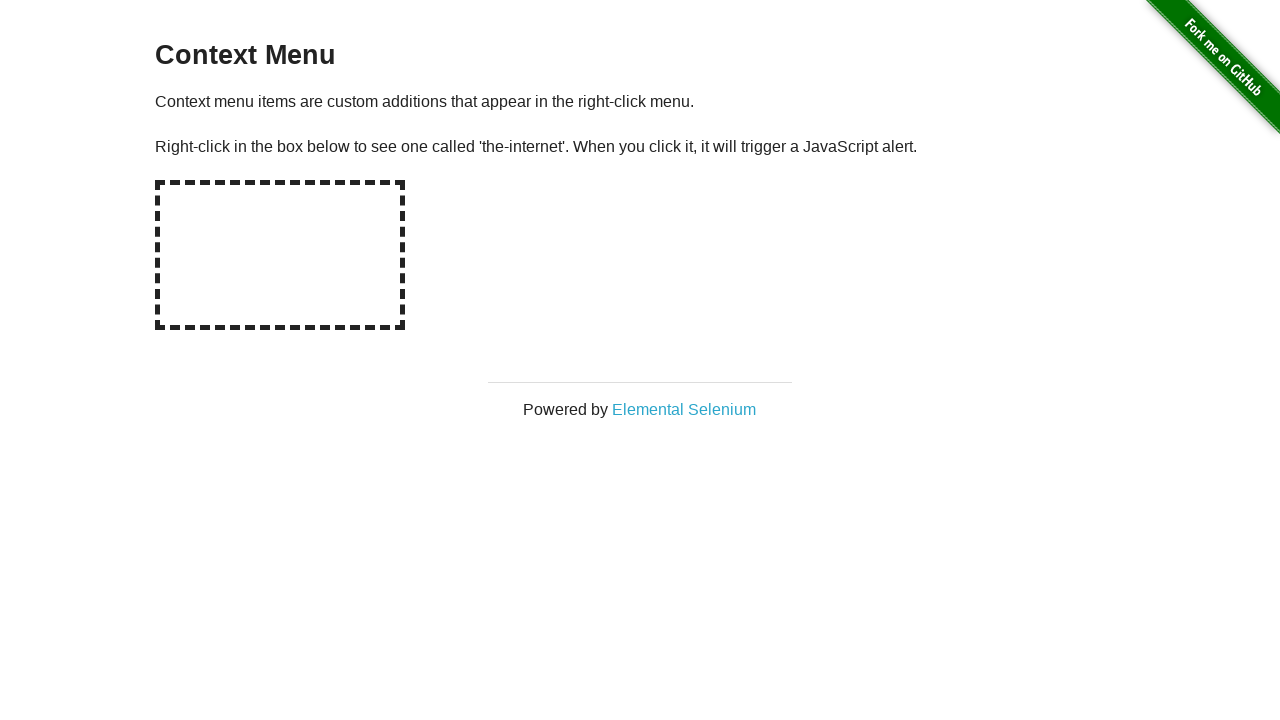

Right-clicked on hot-spot area to trigger context menu at (280, 255) on #hot-spot
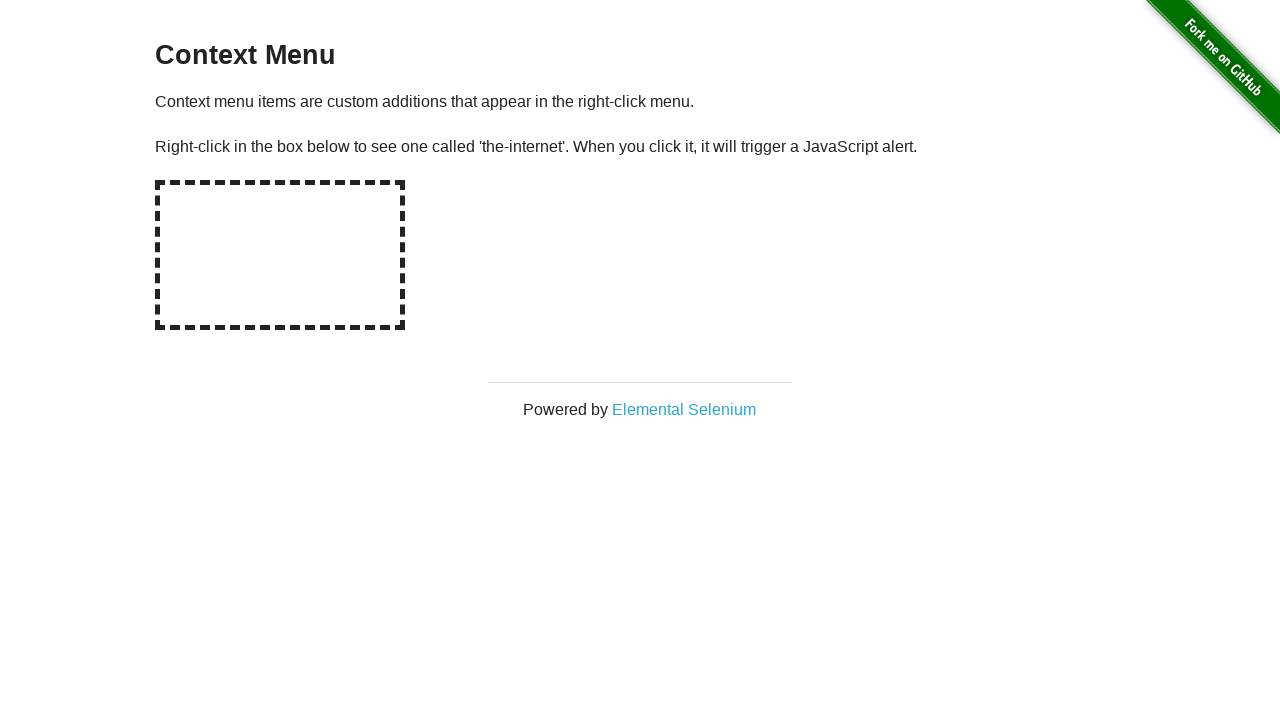

Right-clicked on hot-spot again after setting up dialog handler at (280, 255) on #hot-spot
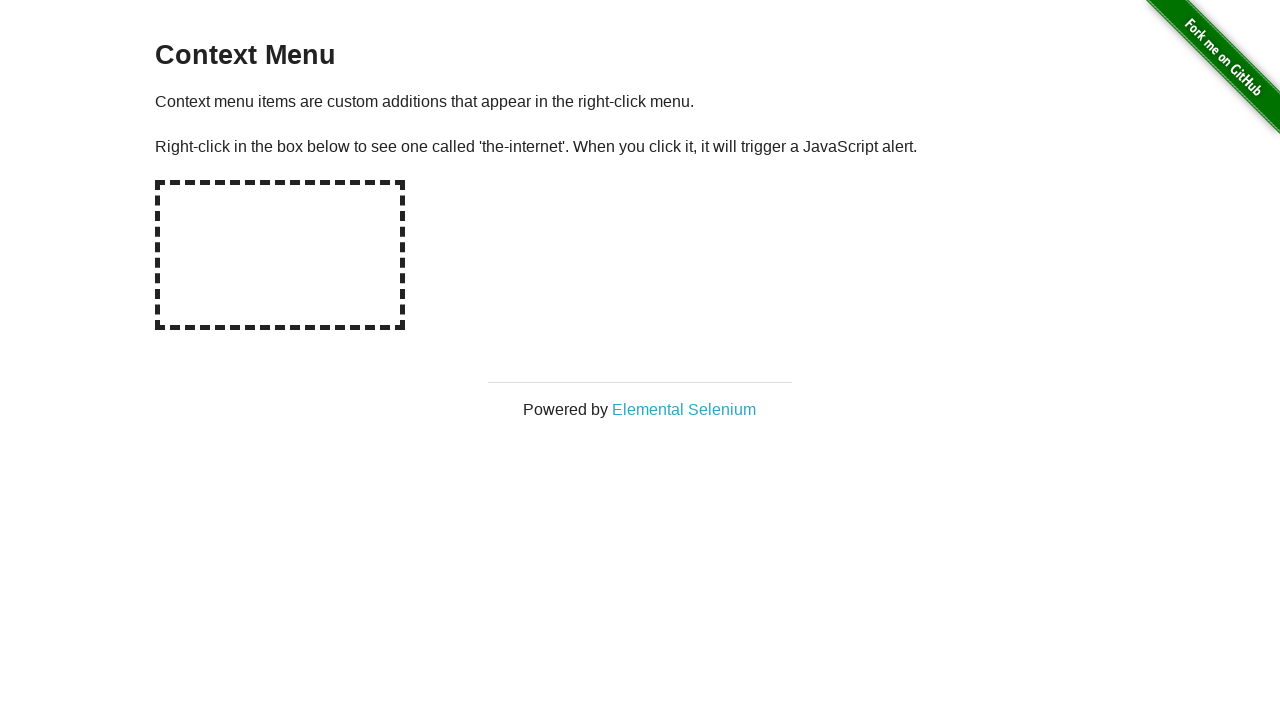

Waited 500ms for dialog to be handled
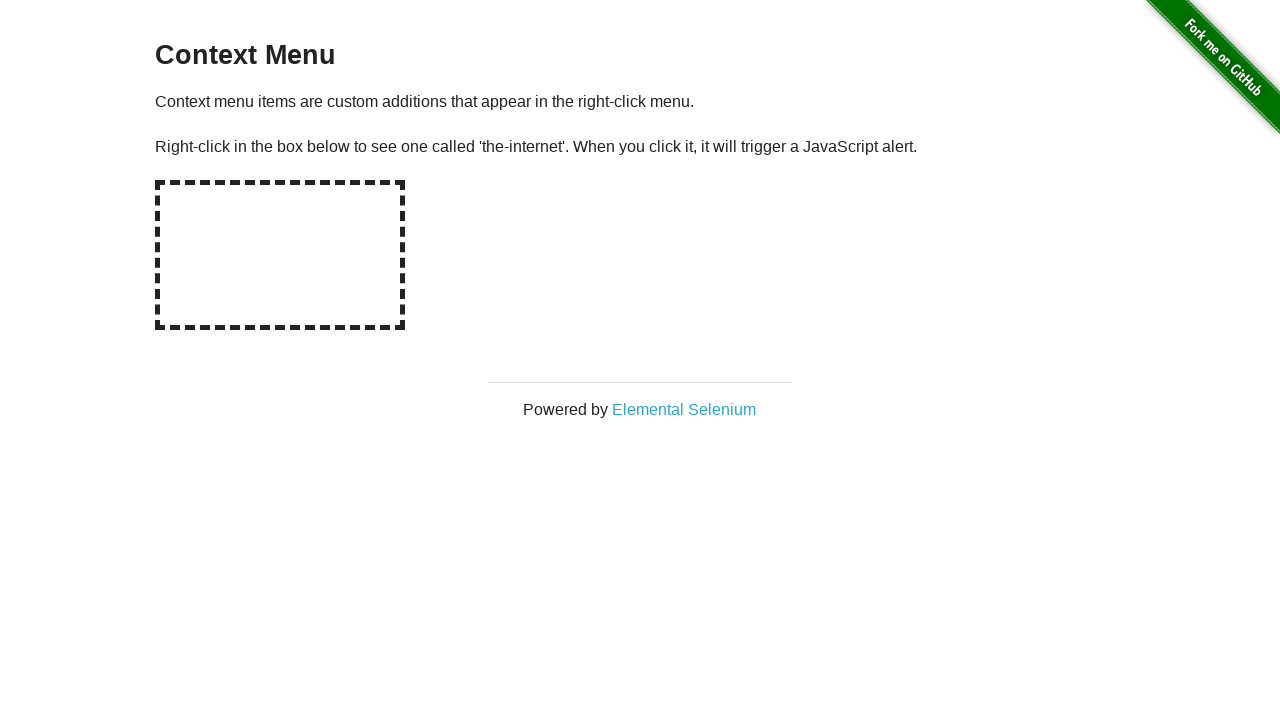

Verified alert message: 'You selected a context menu'
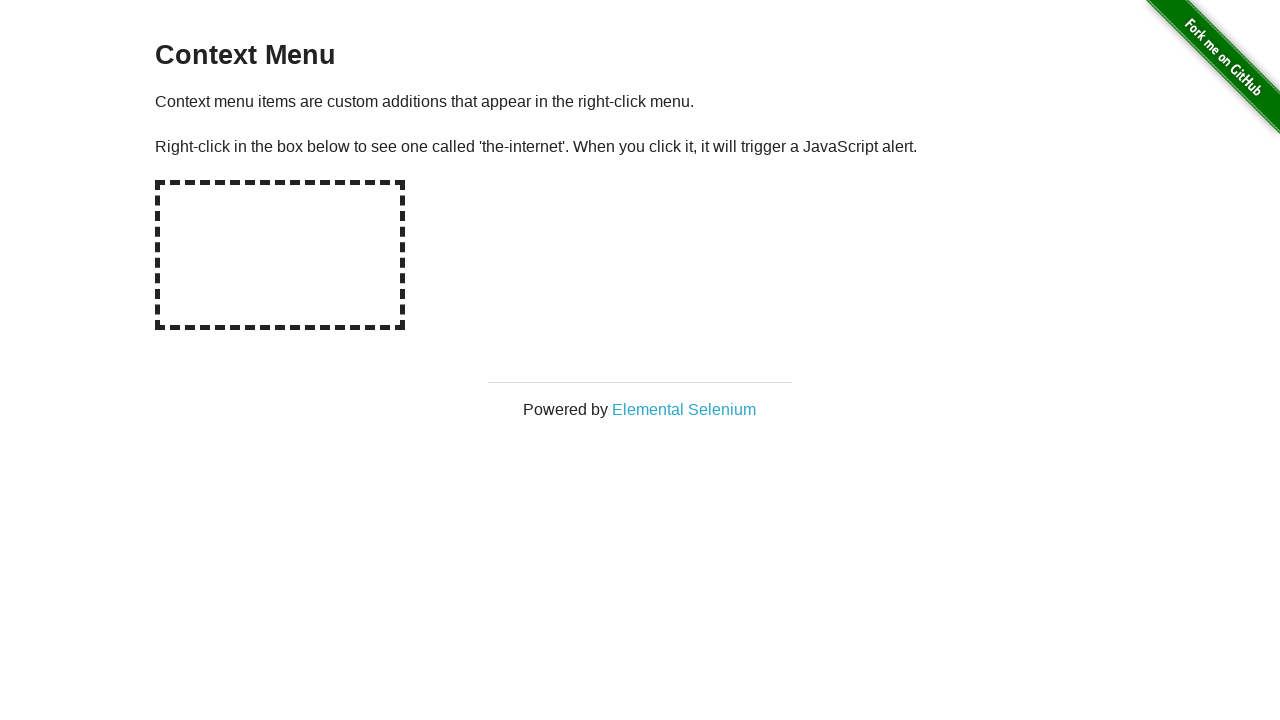

Clicked on 'Elemental Selenium' link, expecting popup at (684, 409) on xpath=//*[text()='Elemental Selenium']
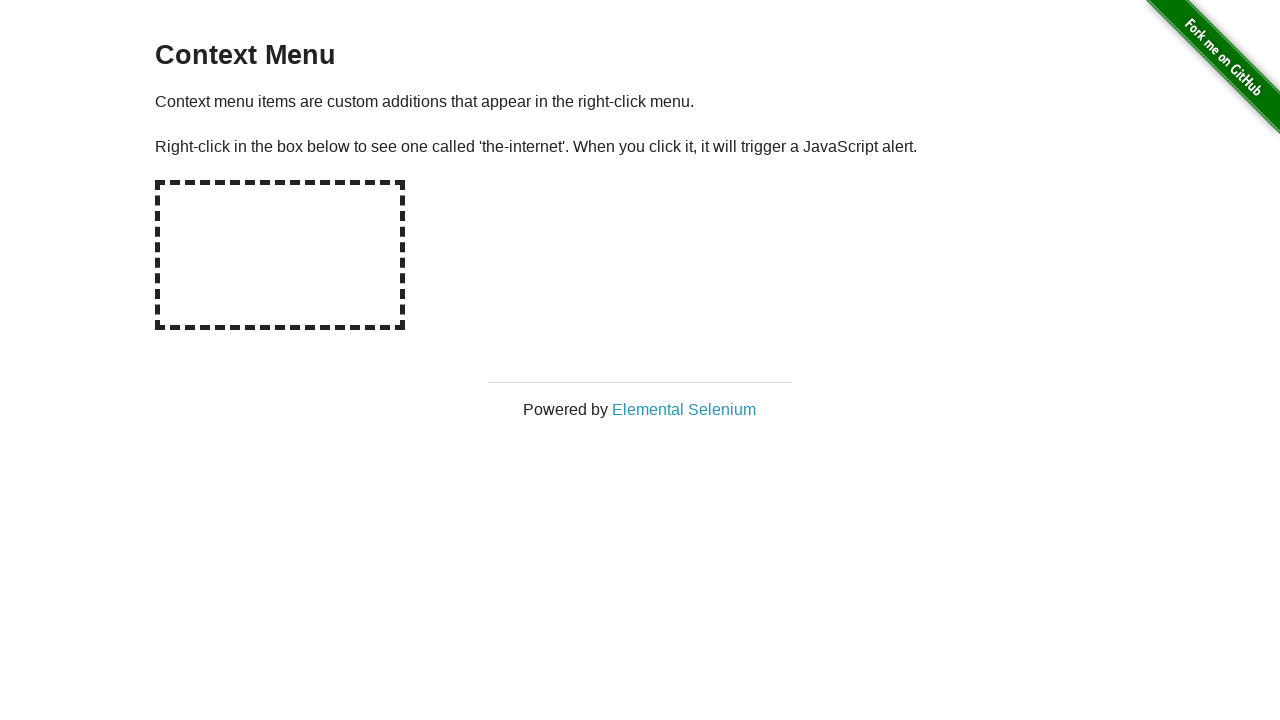

New popup page loaded
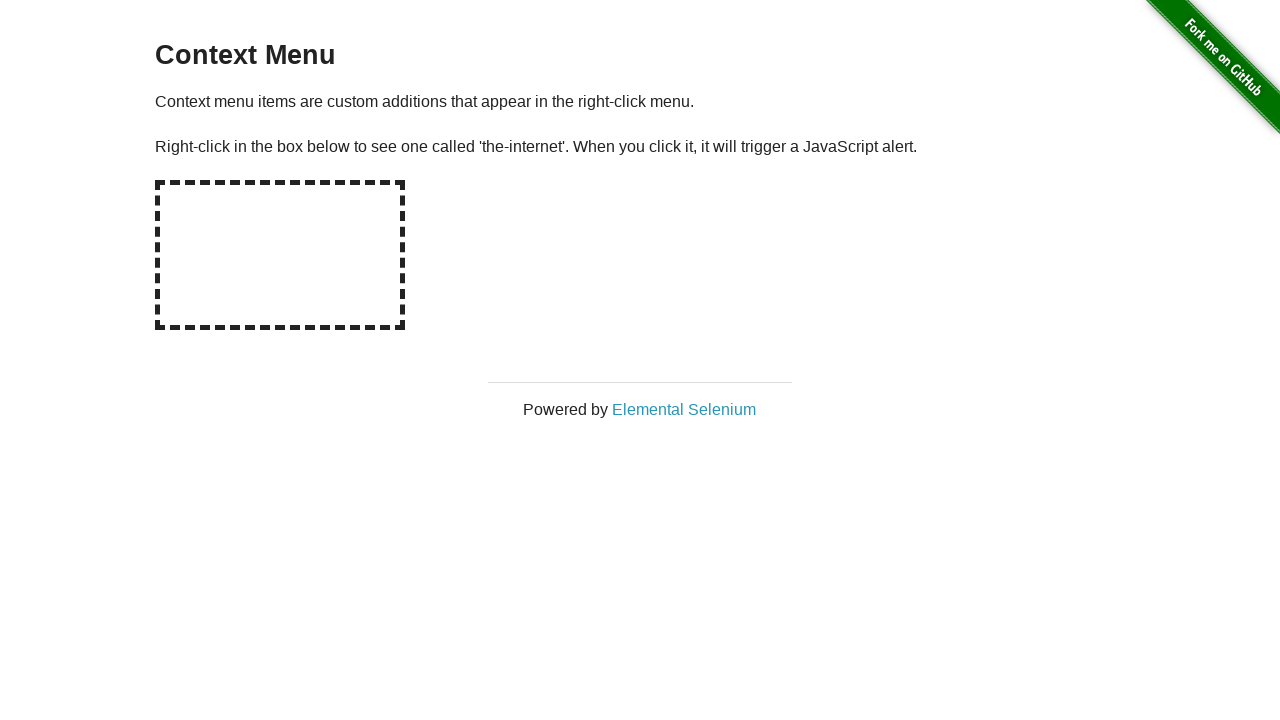

Verified 'Elemental Selenium' text is present on the new page
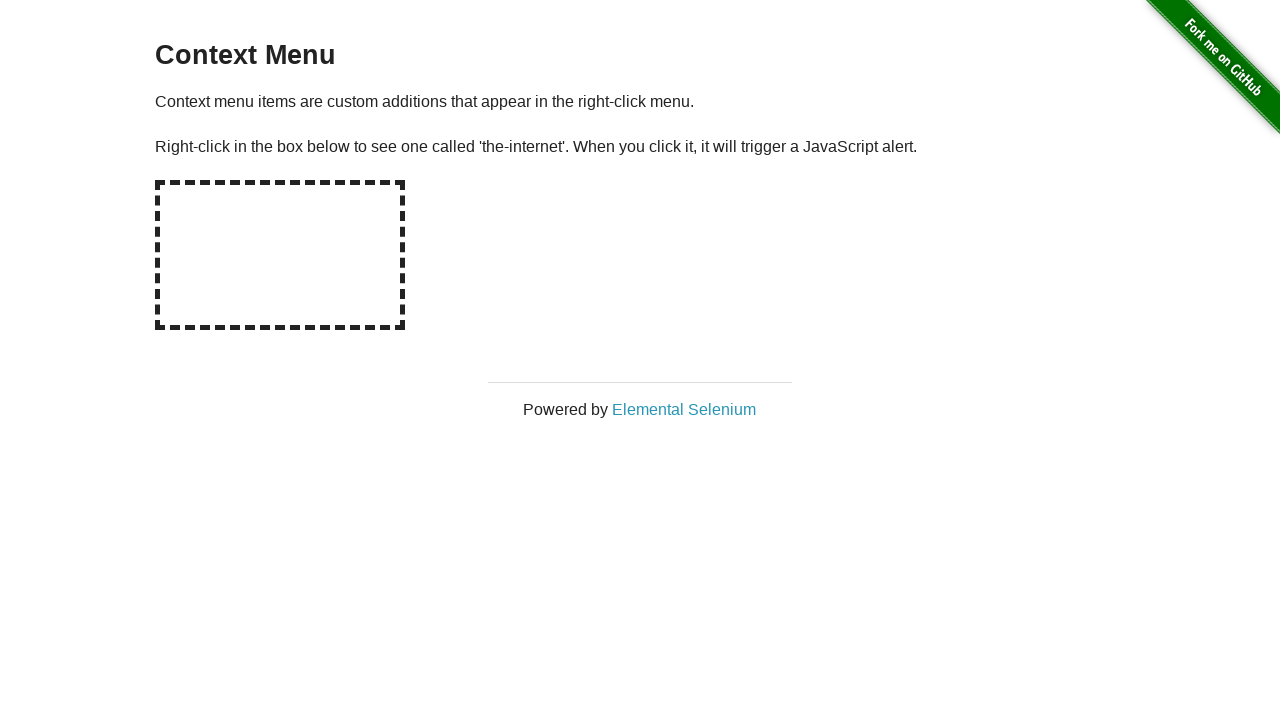

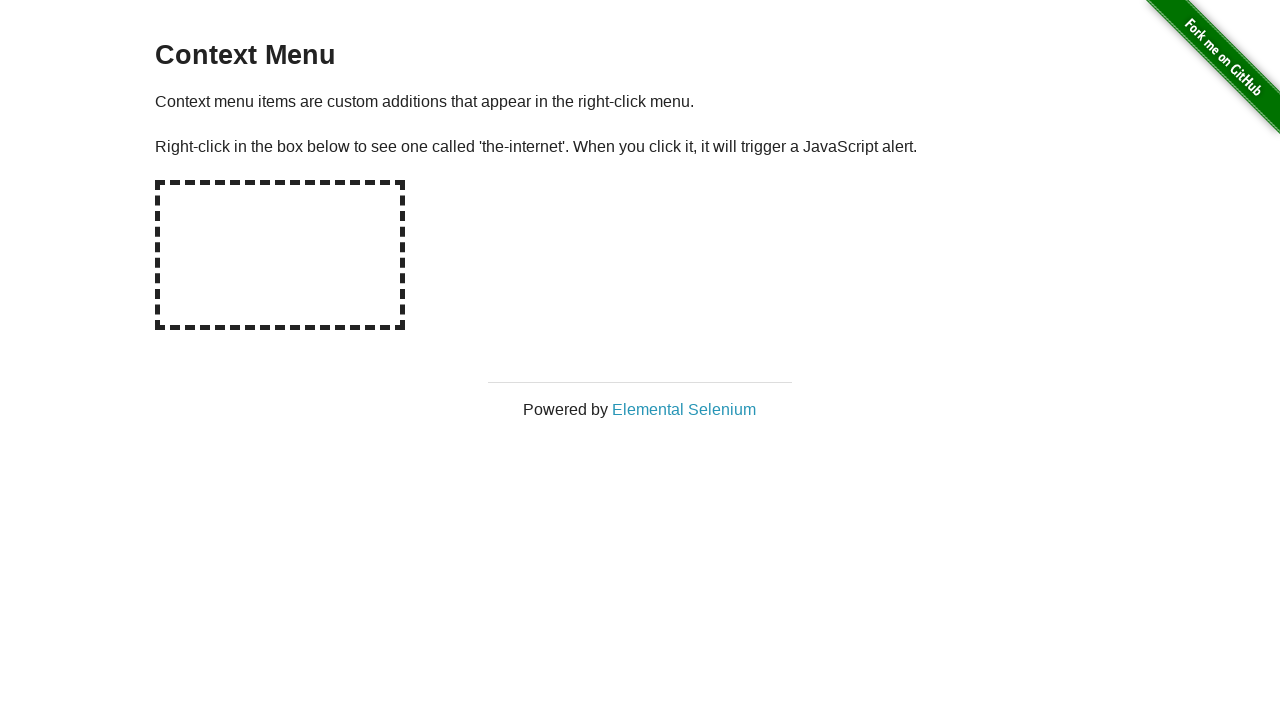